Tests Inputs page by interacting with a number input using keyboard arrow keys

Starting URL: https://the-internet.herokuapp.com/

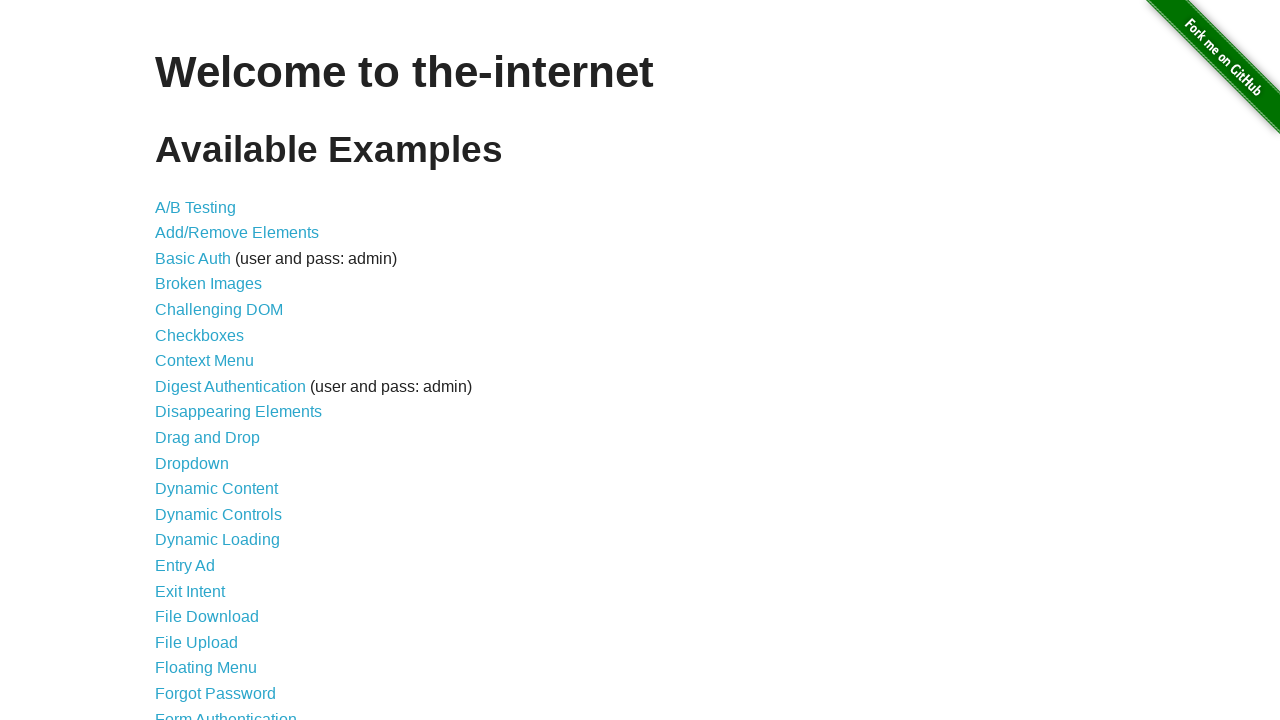

Clicked on Inputs link to navigate to the Inputs page at (176, 361) on internal:role=link[name="Inputs"i]
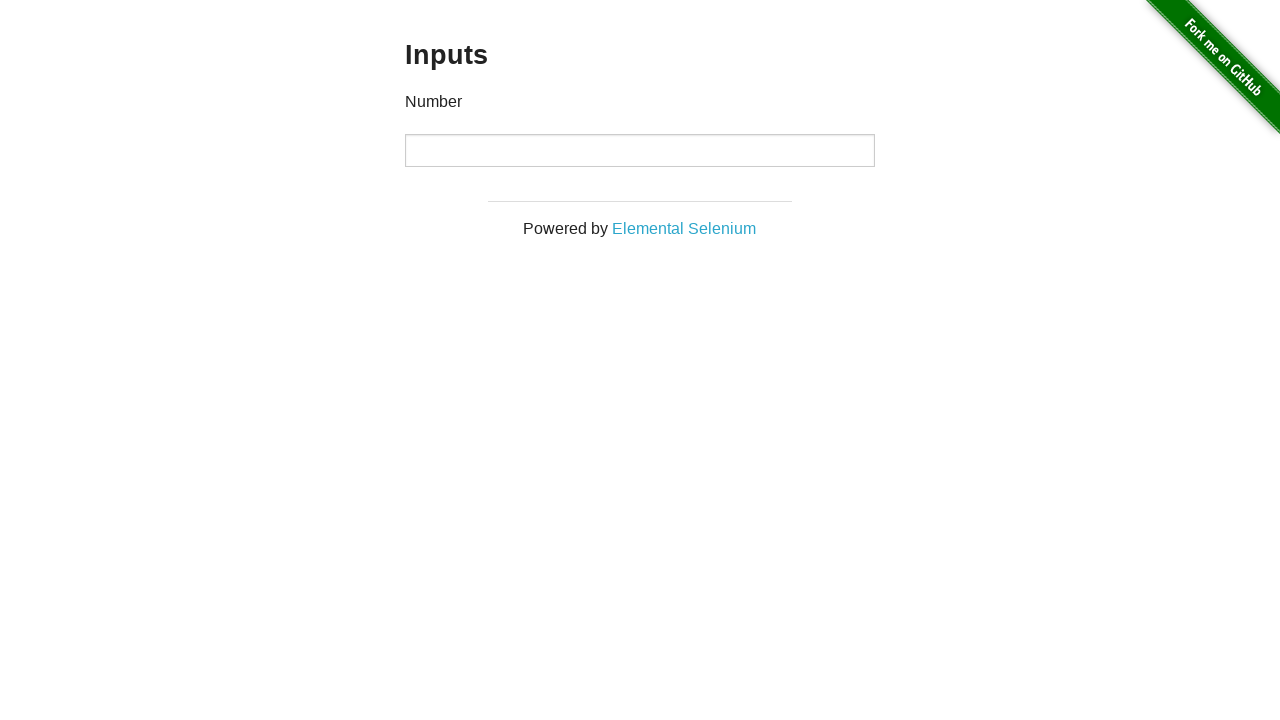

Located the number input spinbutton element
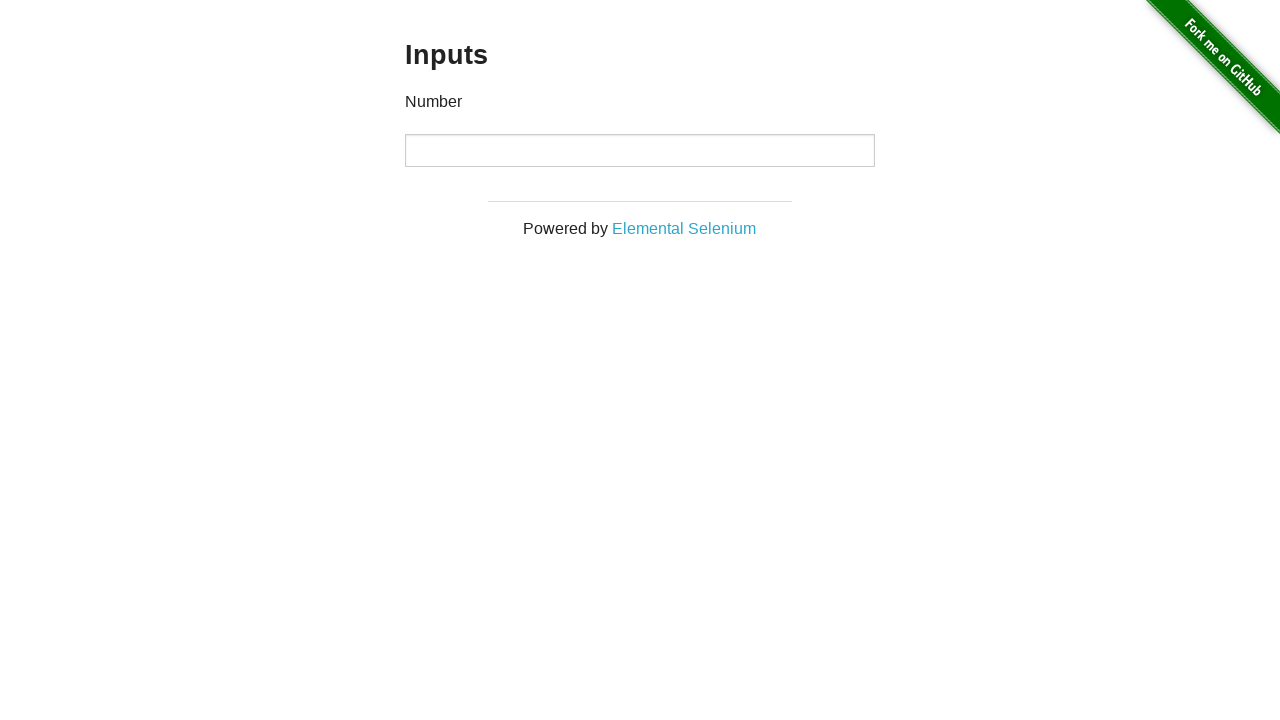

Pressed ArrowDown key to decrease the number input value on internal:role=spinbutton
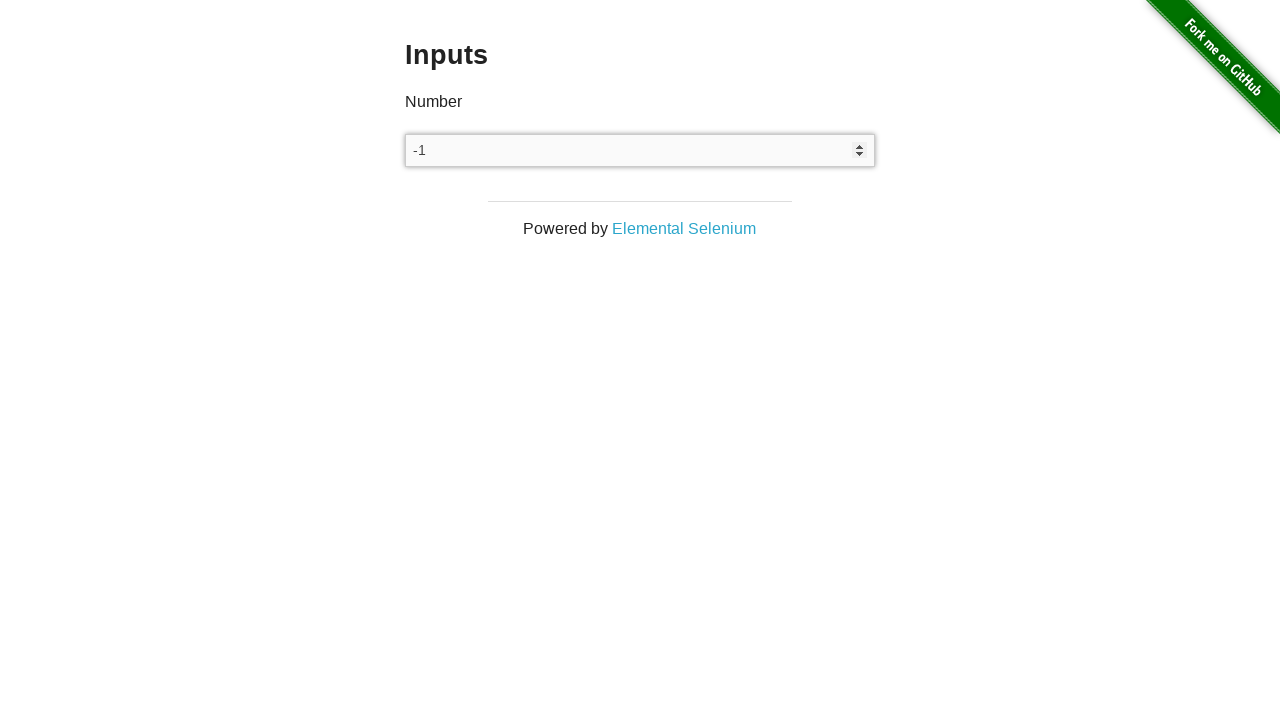

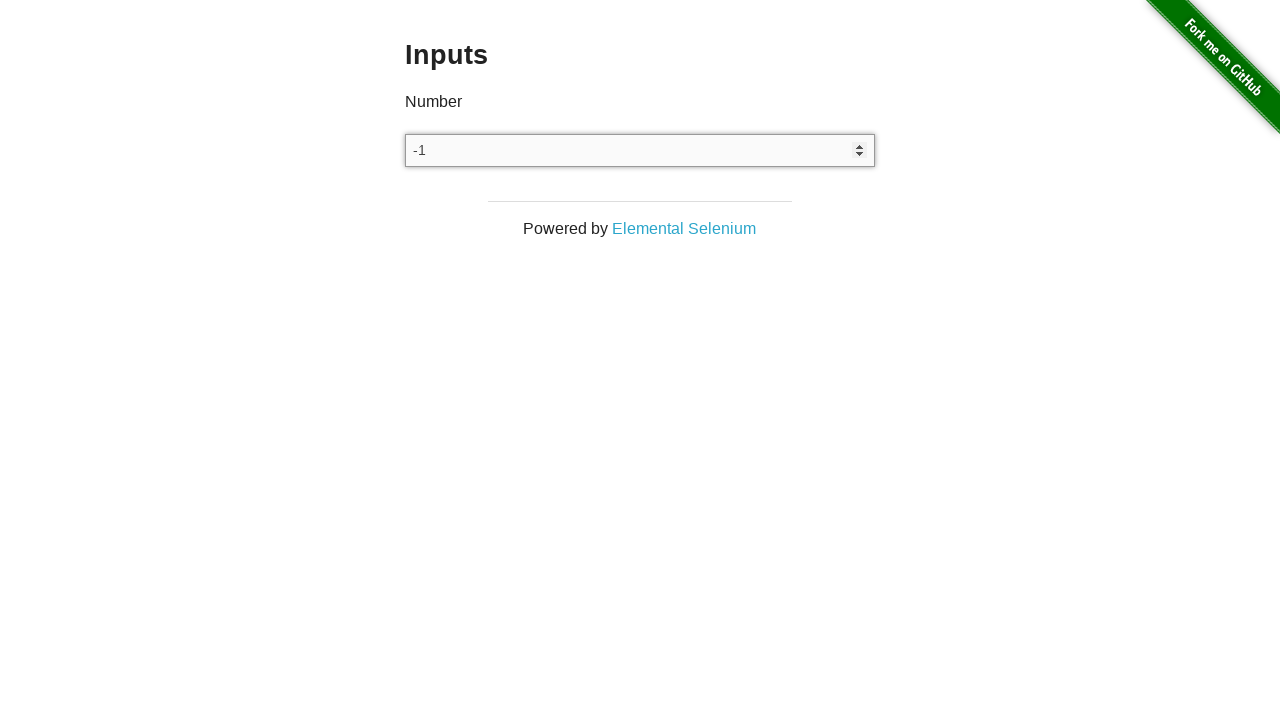